Navigates to a Thai government website and waits for the page to load, verifying the page title is present

Starting URL: https://dttguide.nbtc.go.th/dttguide/

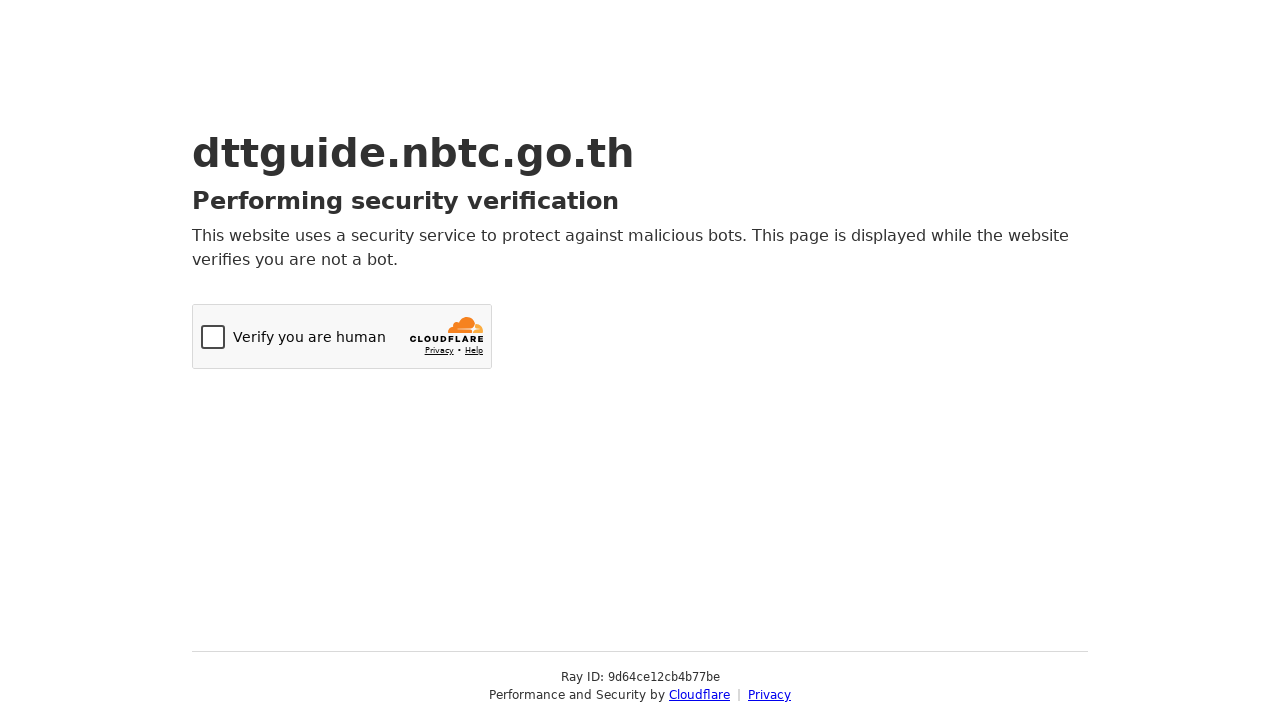

Navigated to Thai government website
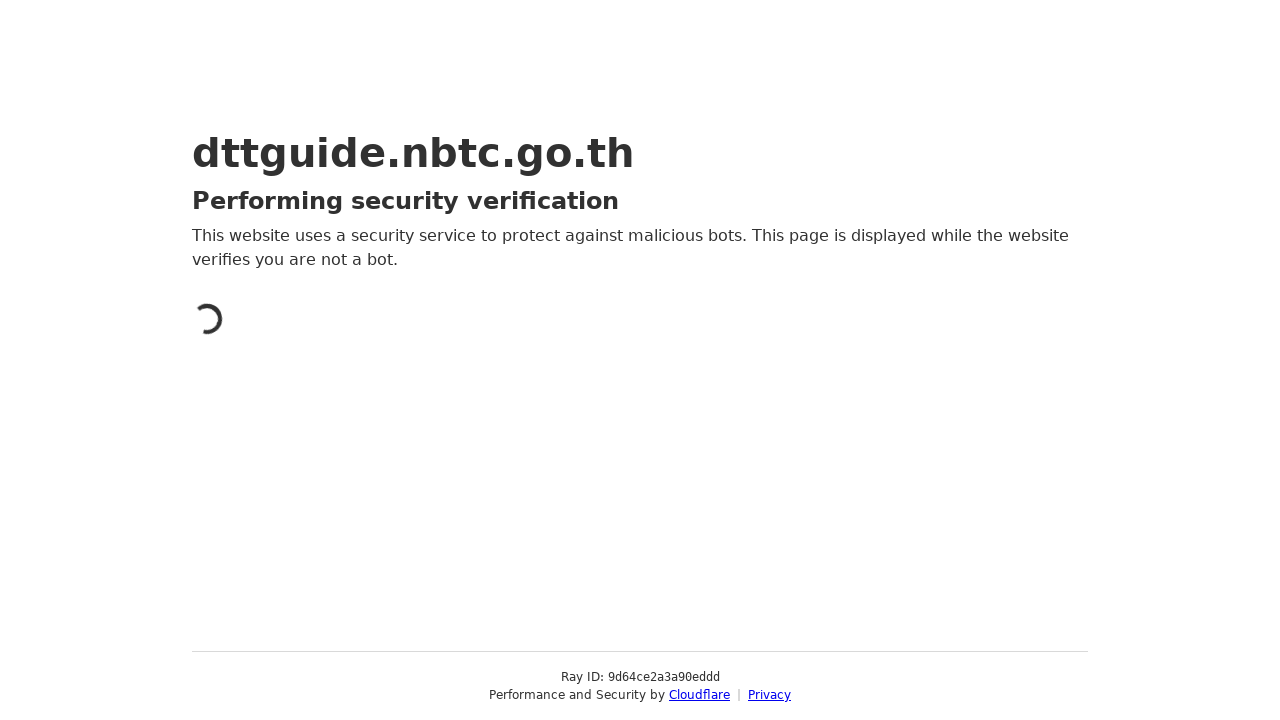

Waited for page DOM to be fully loaded
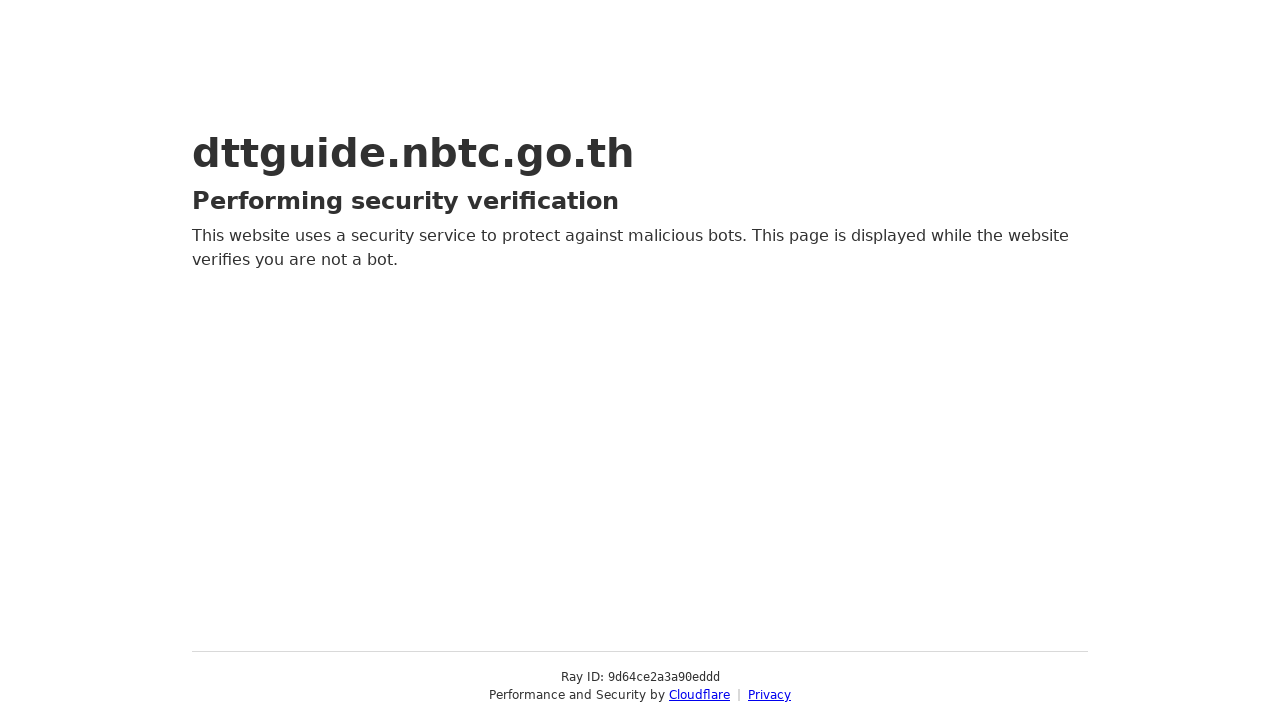

Verified page title is present
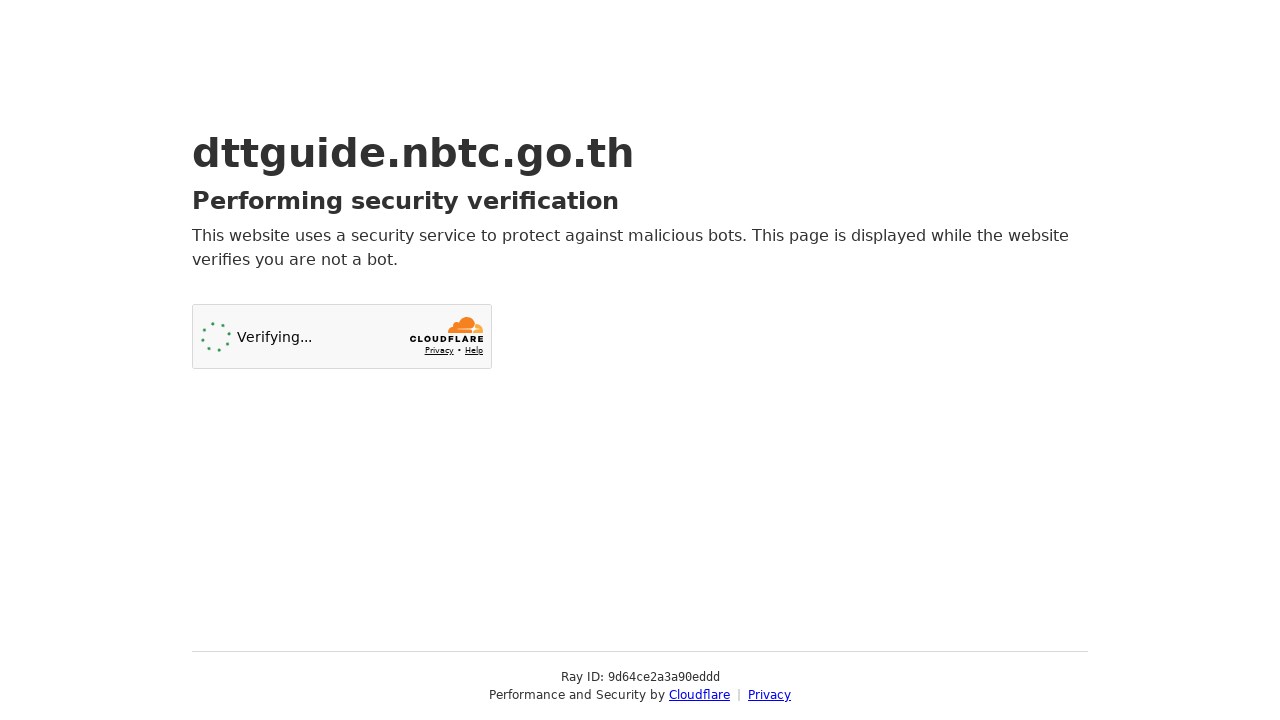

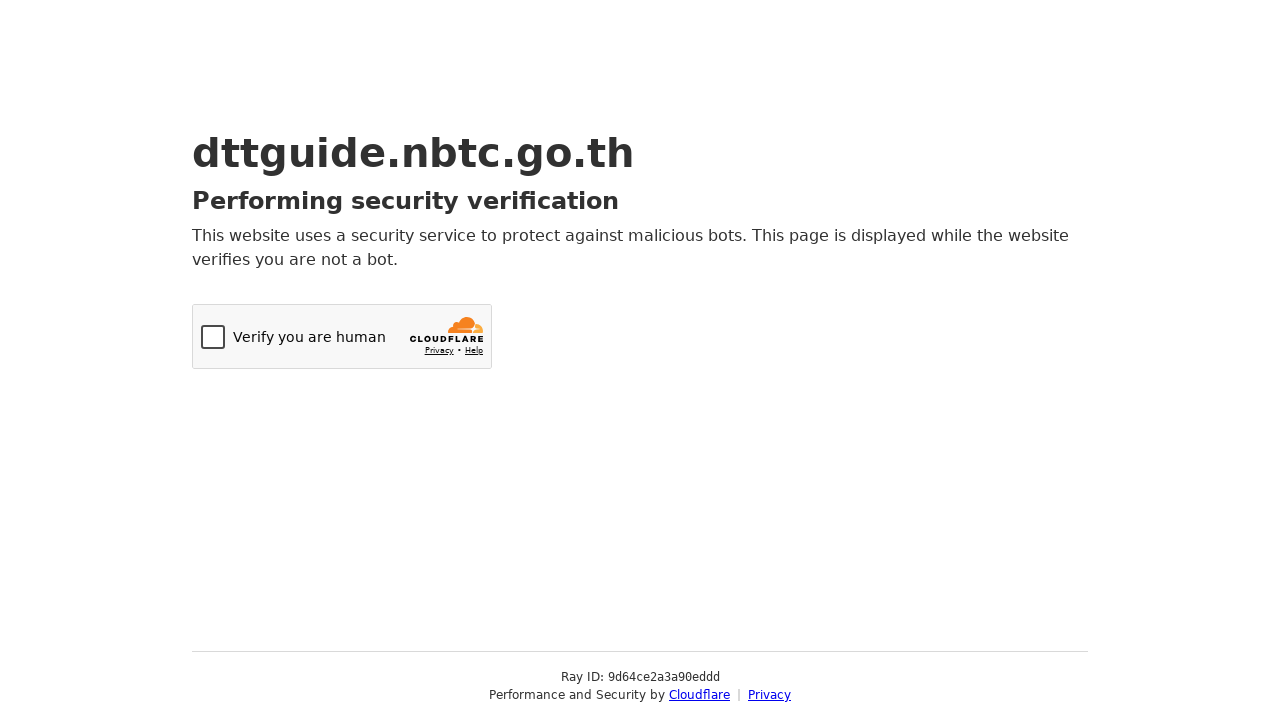